Tests double-click functionality by navigating to jQuery's dblclick API demo page, switching to an iframe, and performing a double-click action on a div element to verify the color change interaction.

Starting URL: http://api.jquery.com/dblclick/

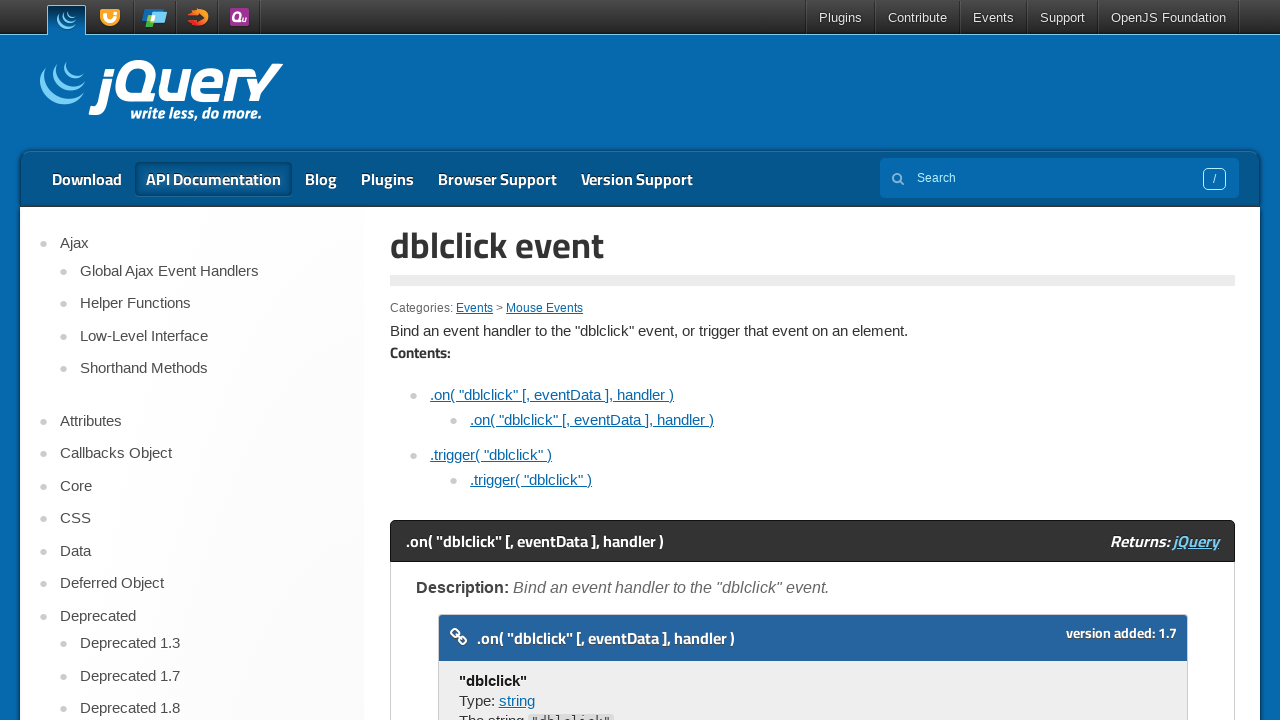

Navigated to jQuery dblclick API demo page
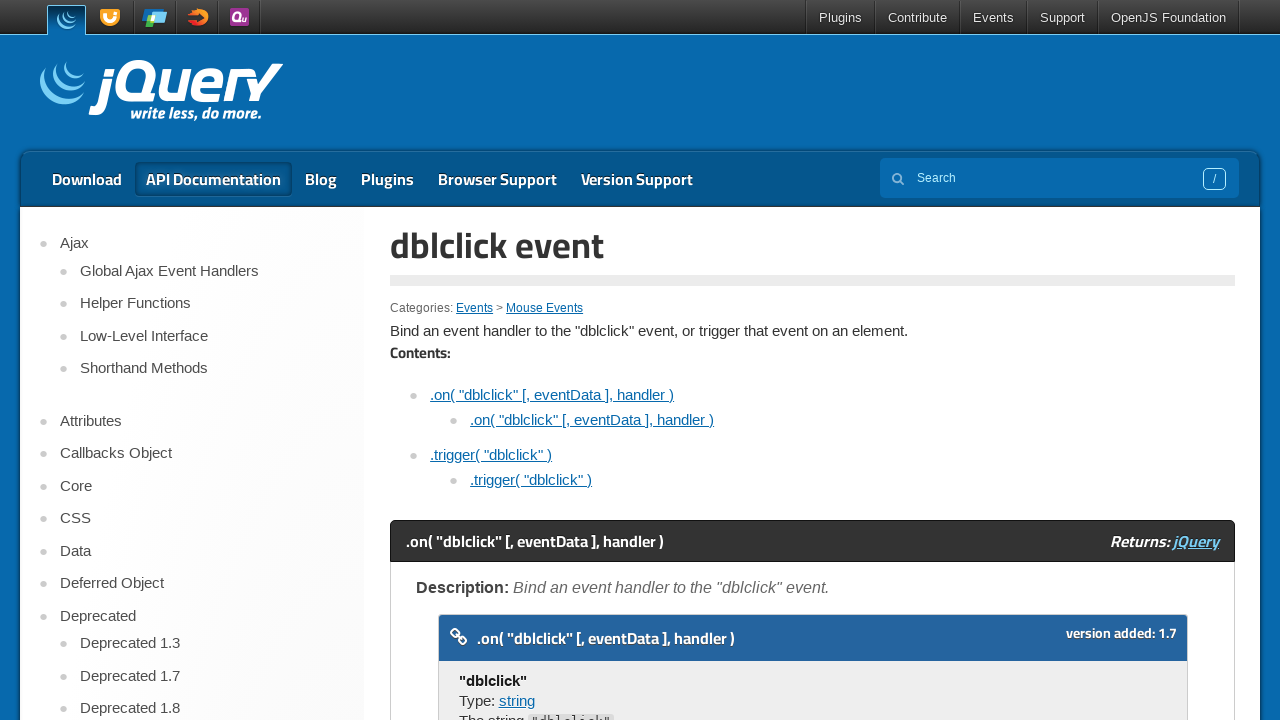

Located the first iframe on the page
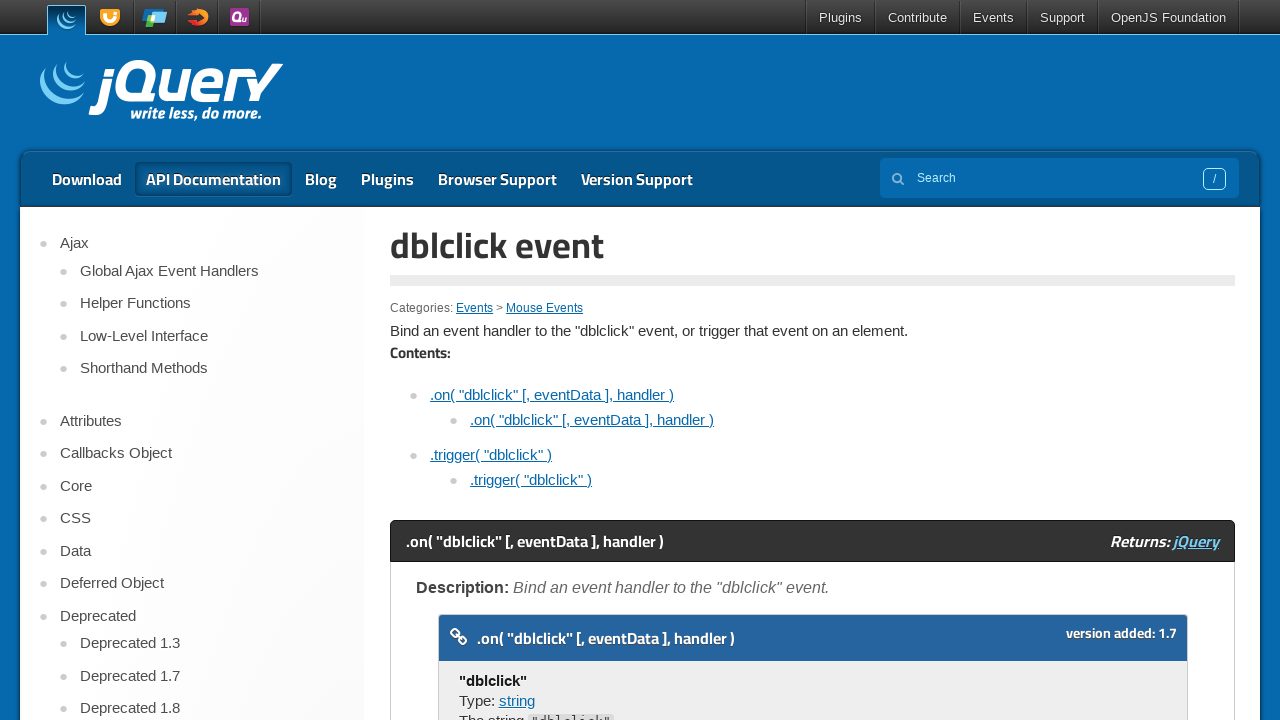

Waited for div element inside iframe to be available
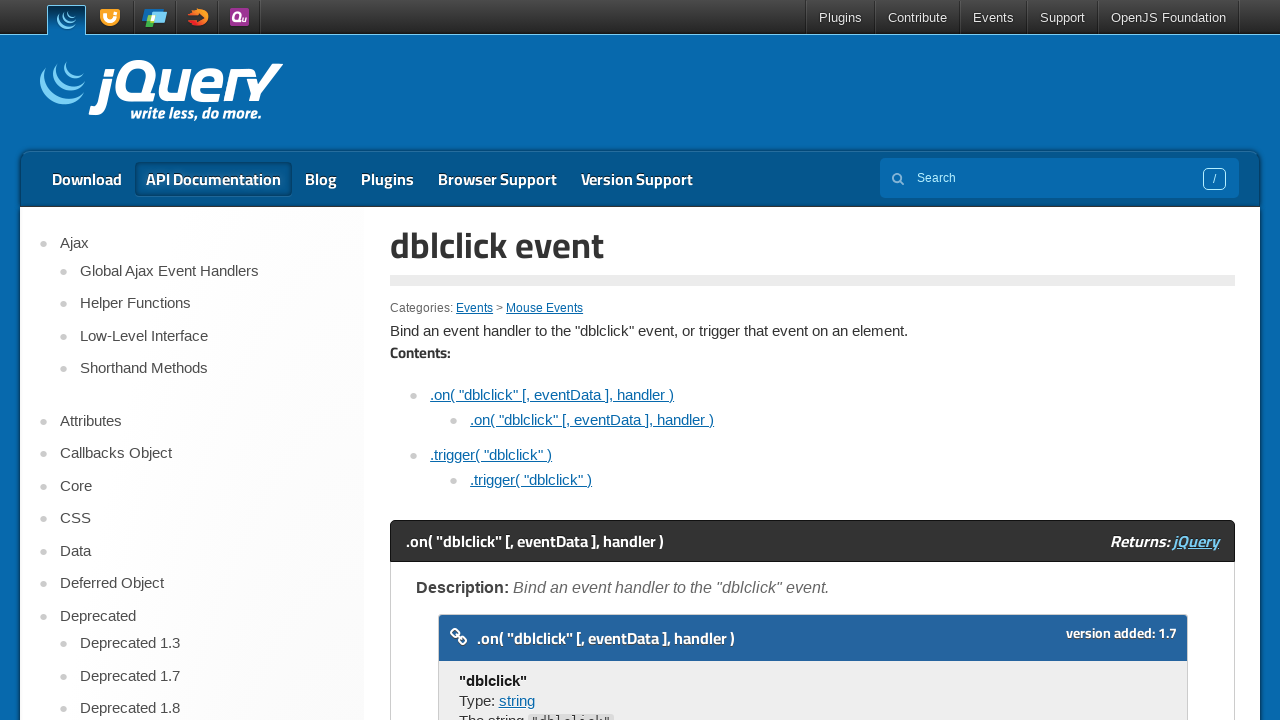

Scrolled div element into view
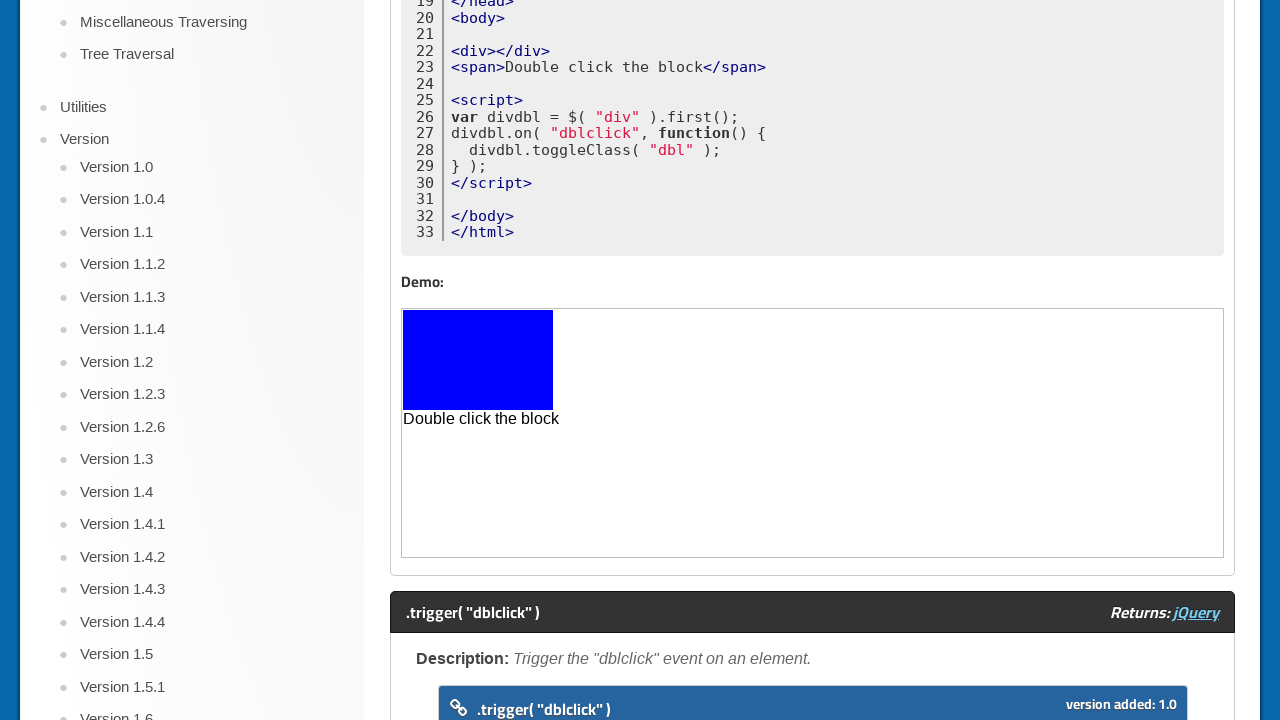

Captured initial color before double-click: rgb(255, 255, 255)
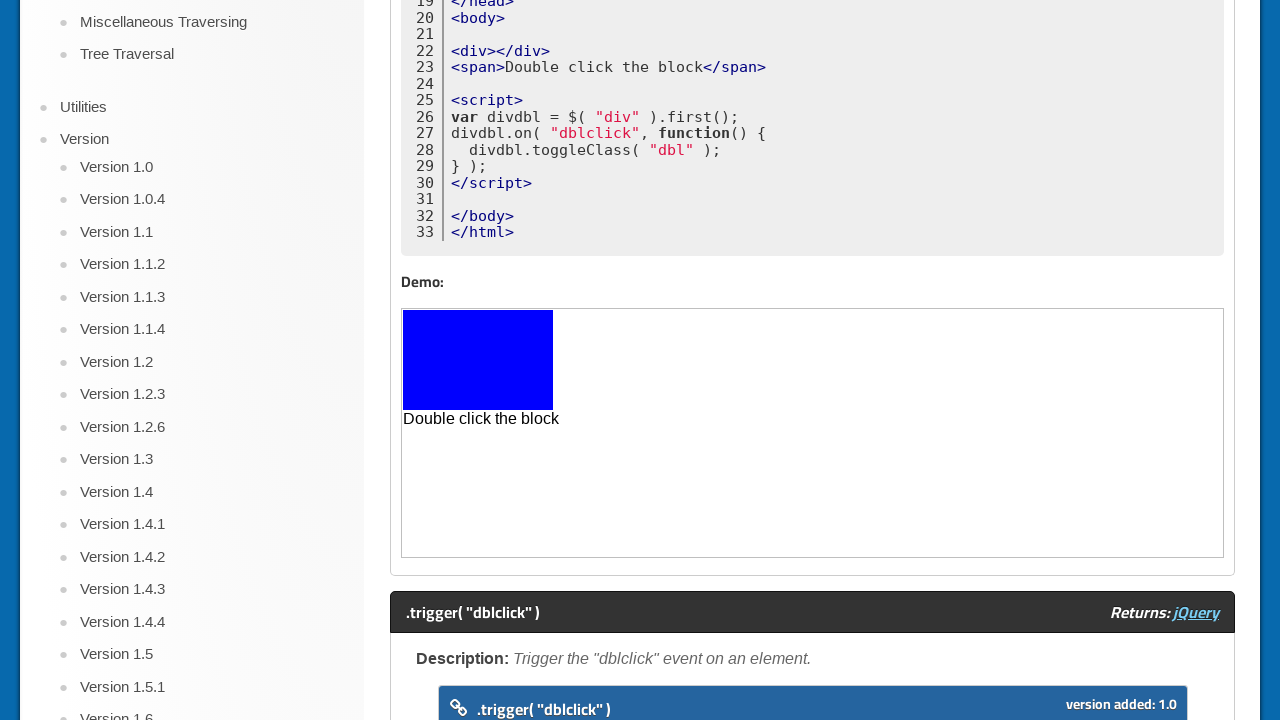

Performed double-click action on div element at (478, 360) on iframe >> nth=0 >> internal:control=enter-frame >> xpath=/html/body/div
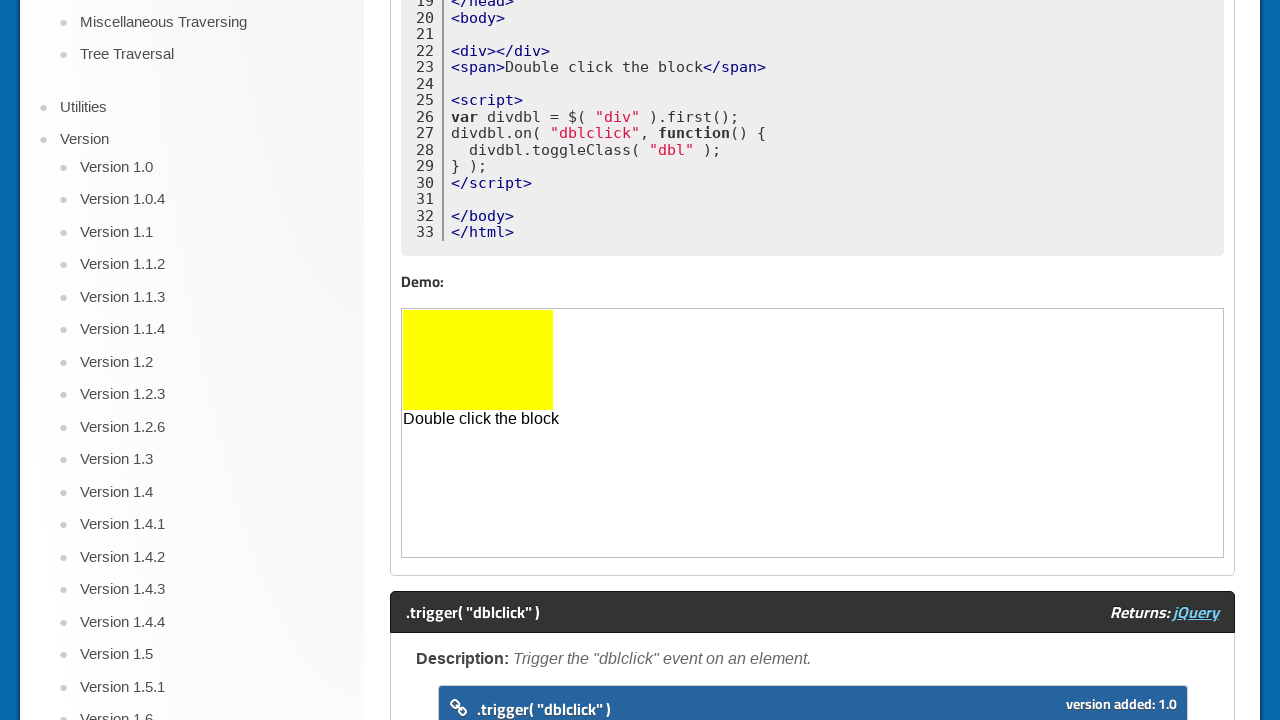

Waited 500ms for color change to take effect
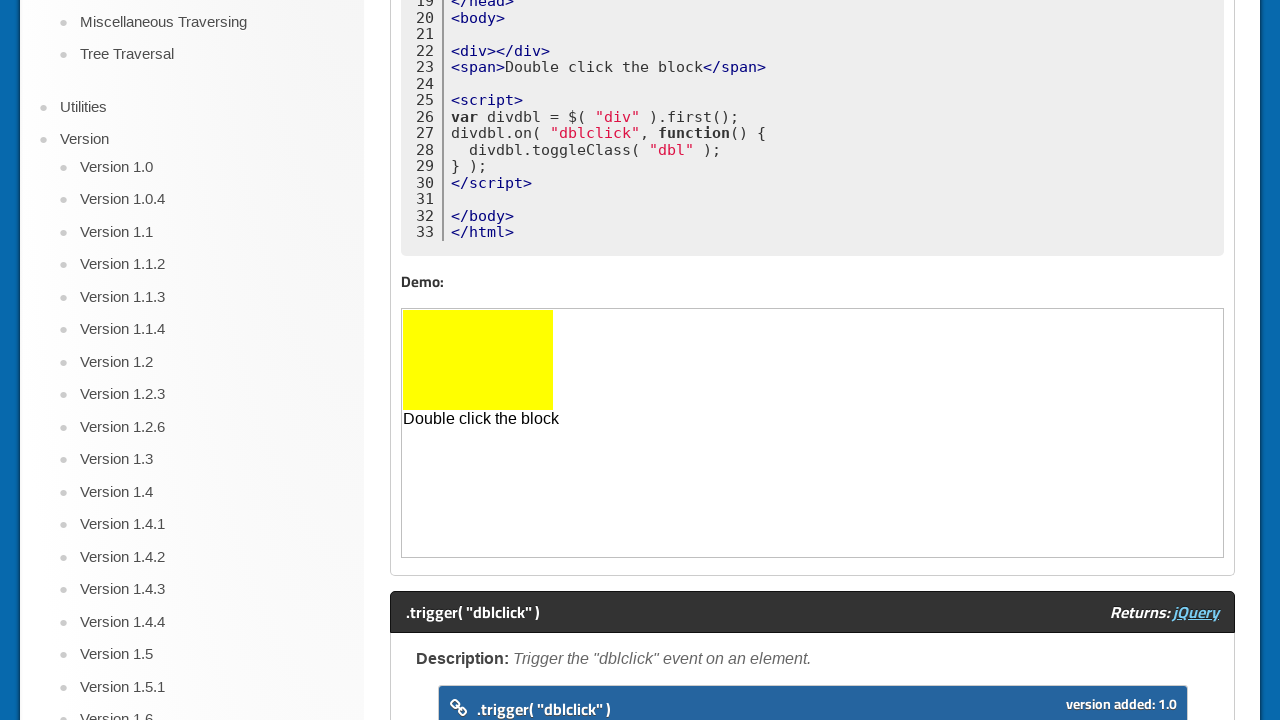

Verified div element is still visible after double-click interaction
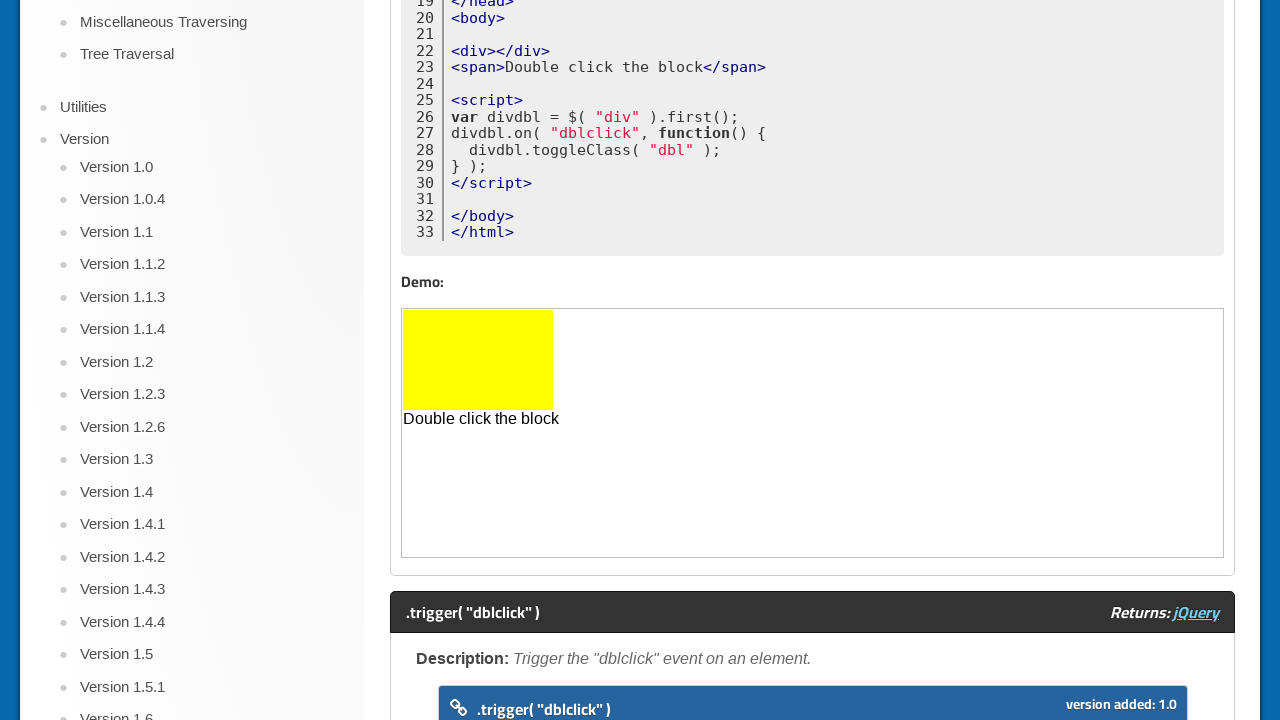

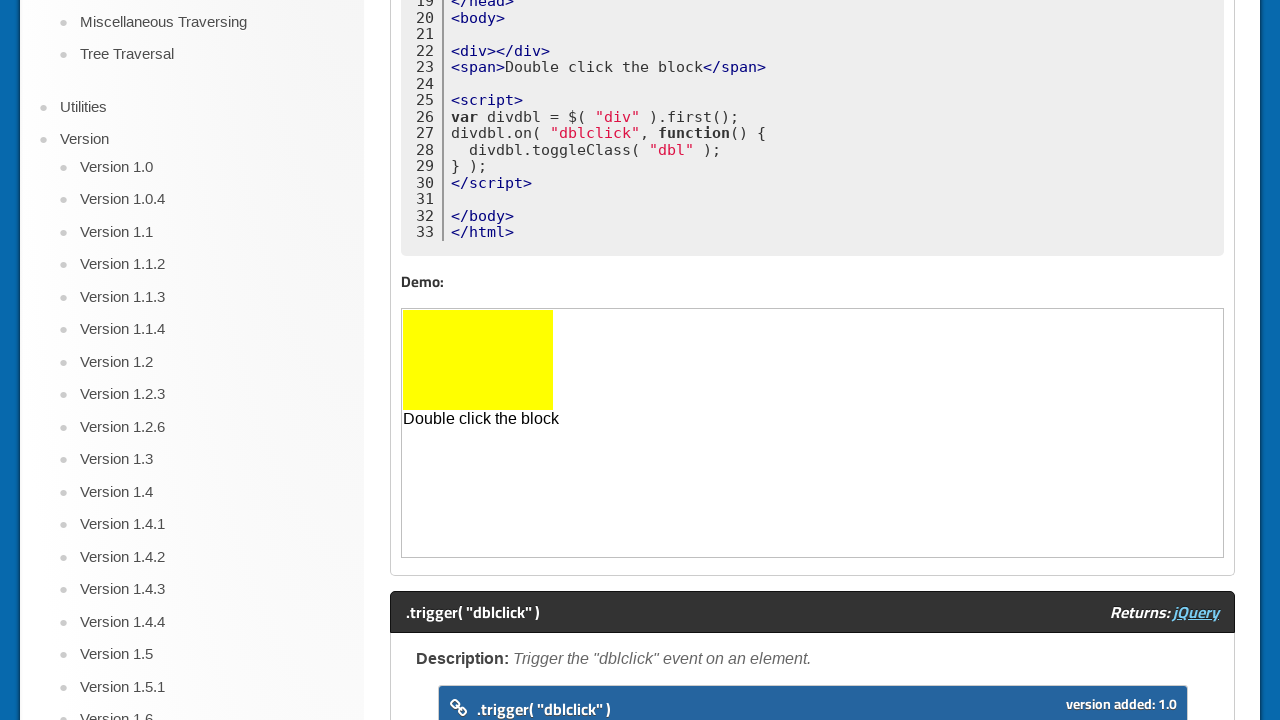